Clicks a button, accepts an alert dialog, reads a value, calculates a formula, fills the answer, and submits.

Starting URL: http://suninjuly.github.io/alert_accept.html

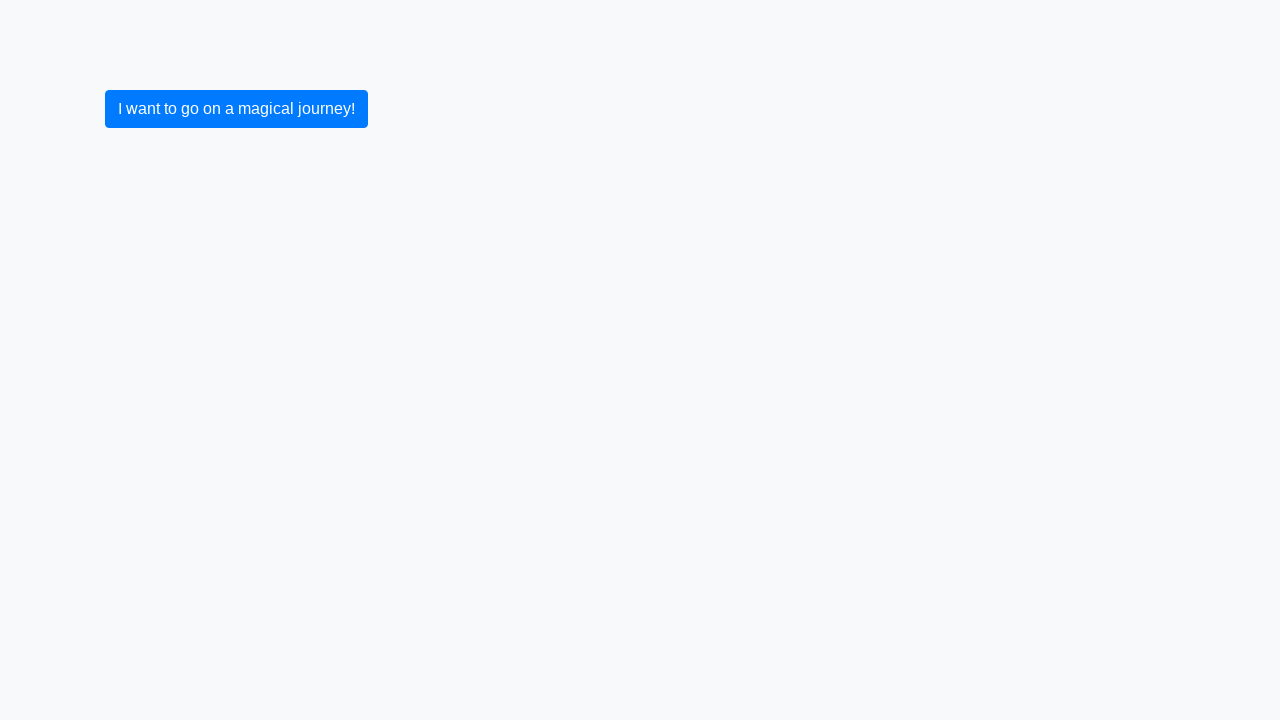

Set up dialog handler to accept alerts
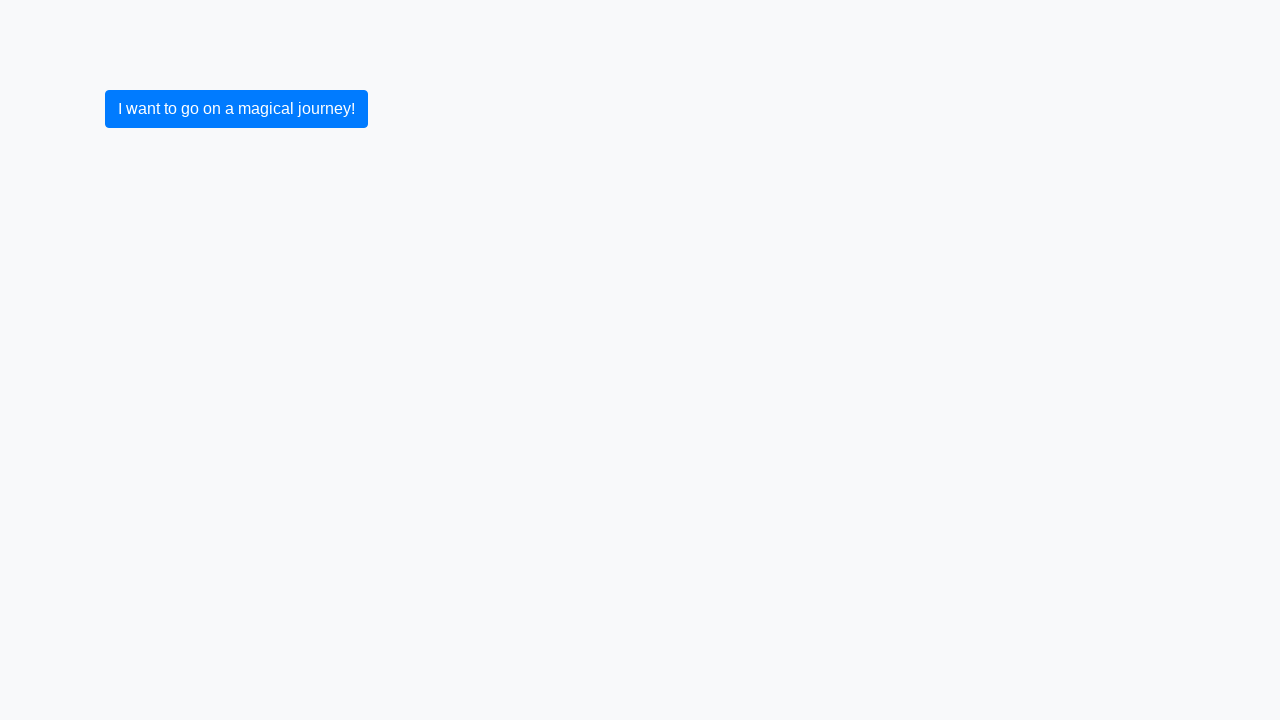

Clicked button to trigger alert at (236, 109) on button
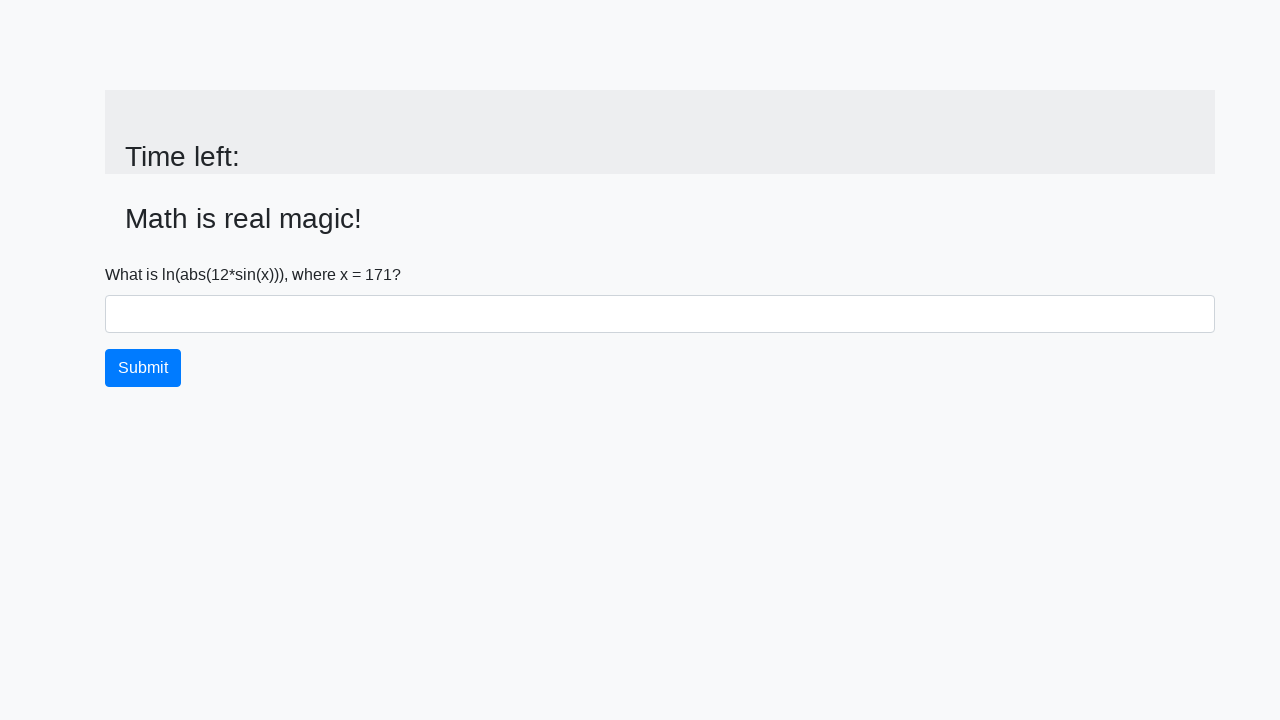

Alert accepted and page updated with input value visible
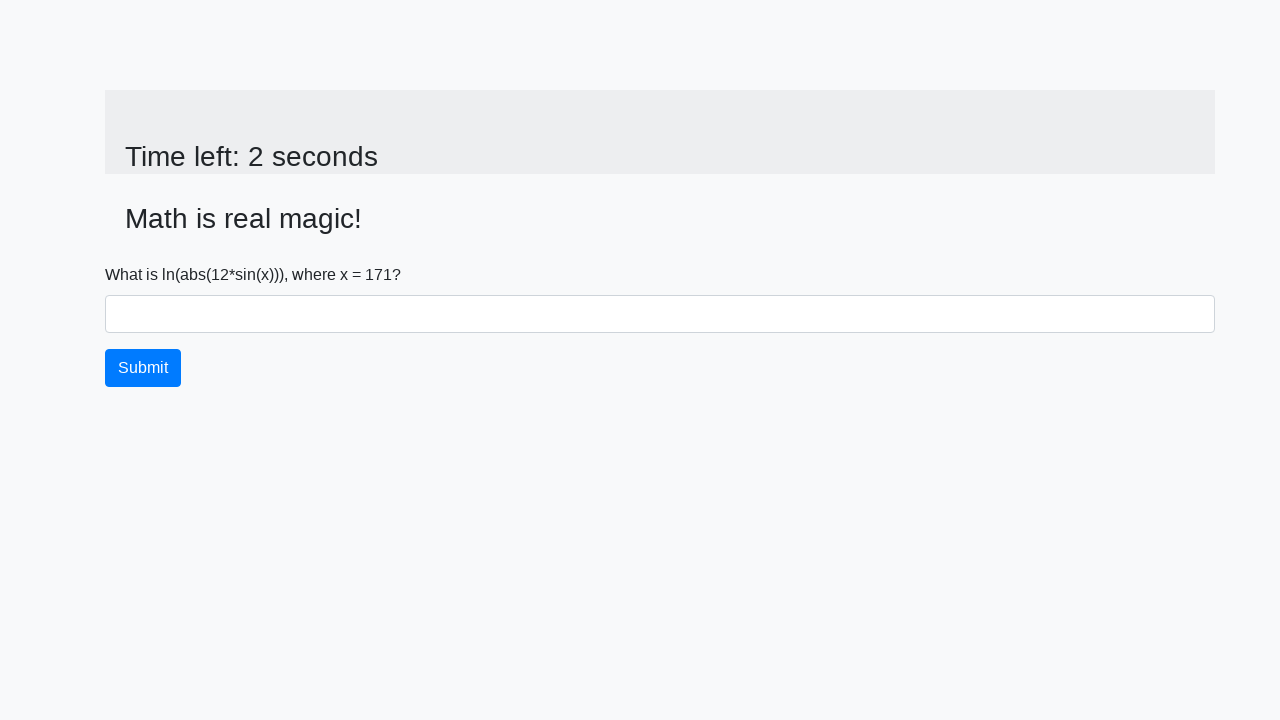

Retrieved input value: 171
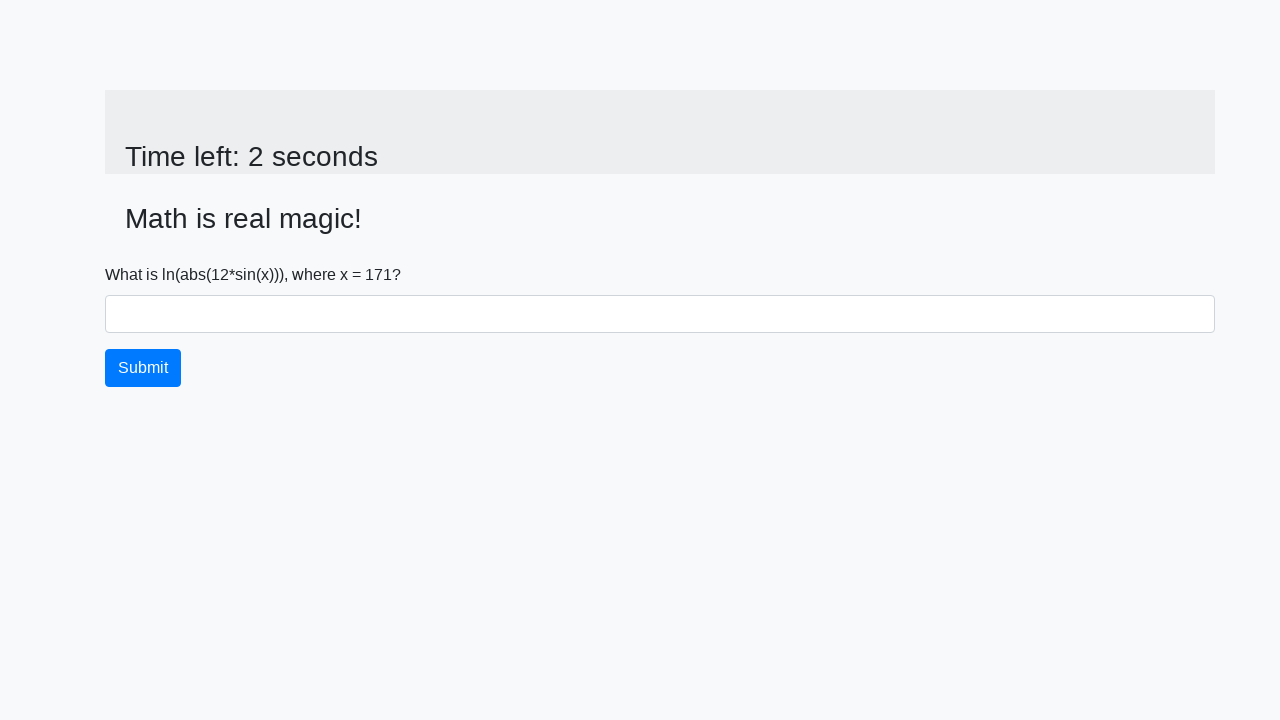

Calculated formula result: 2.461219171522988
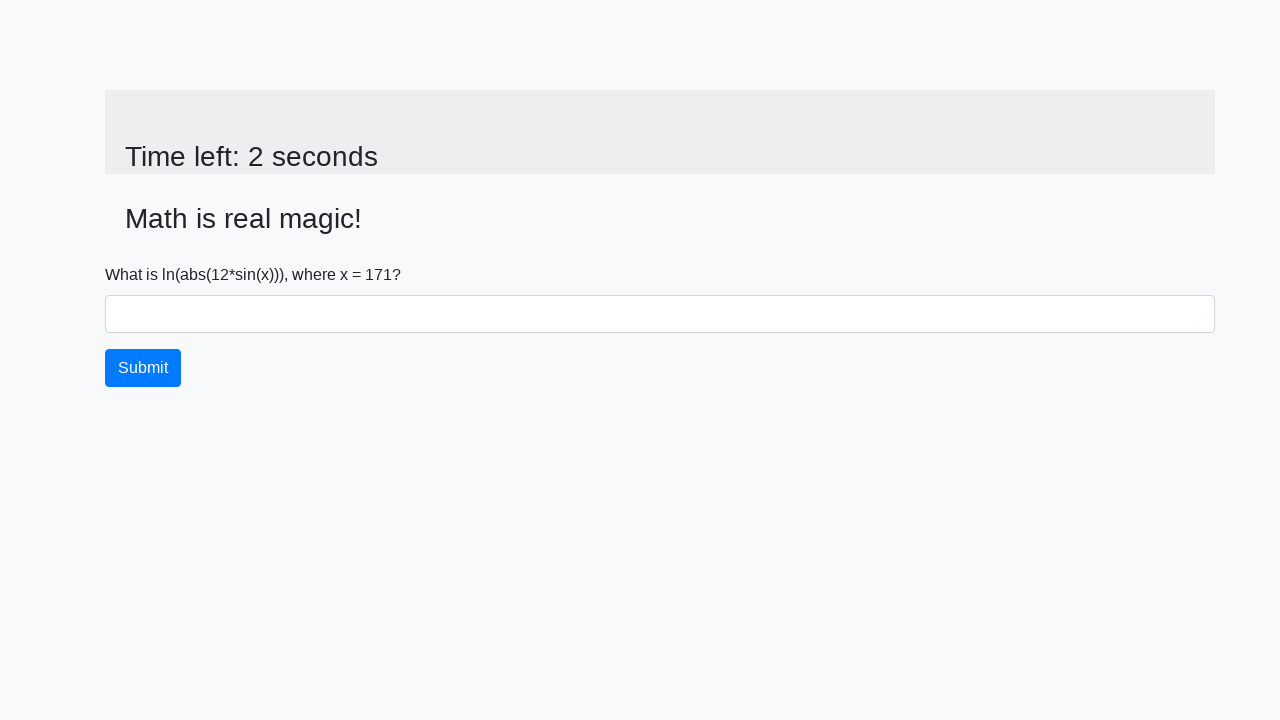

Filled answer field with calculated value: 2.461219171522988 on #answer
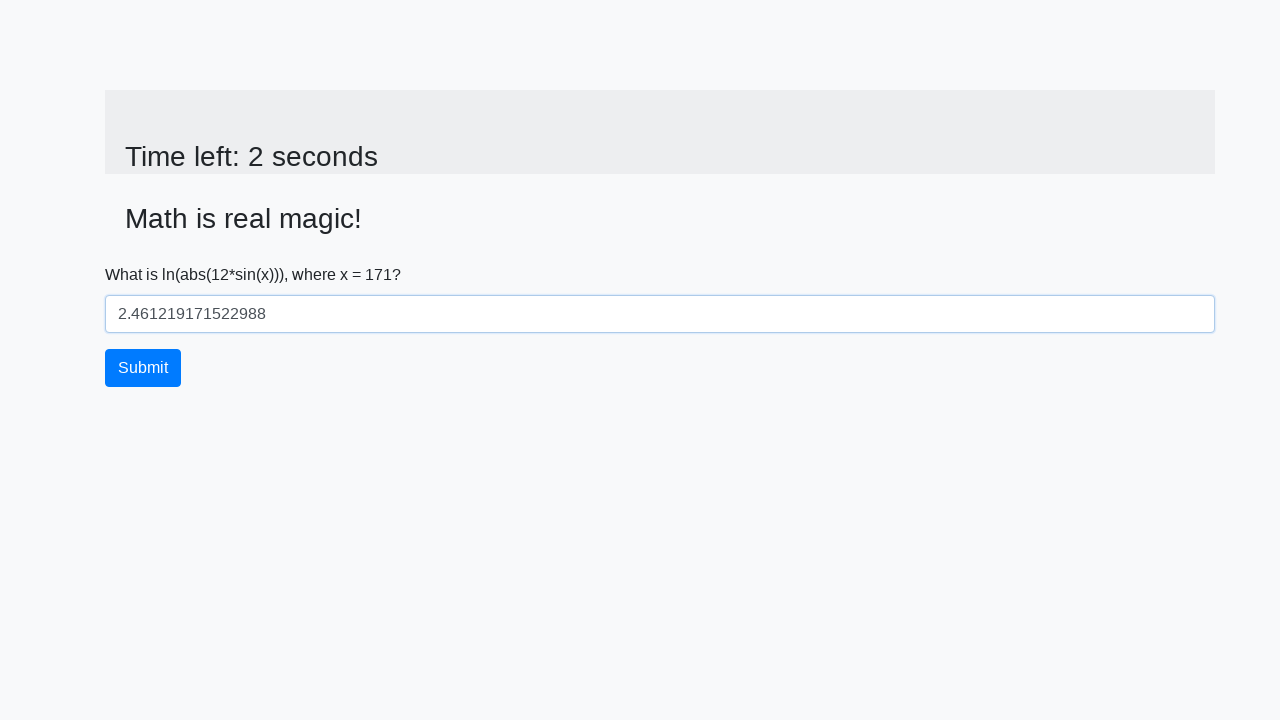

Clicked Submit button to complete form at (143, 368) on xpath=//*[text()="Submit"]
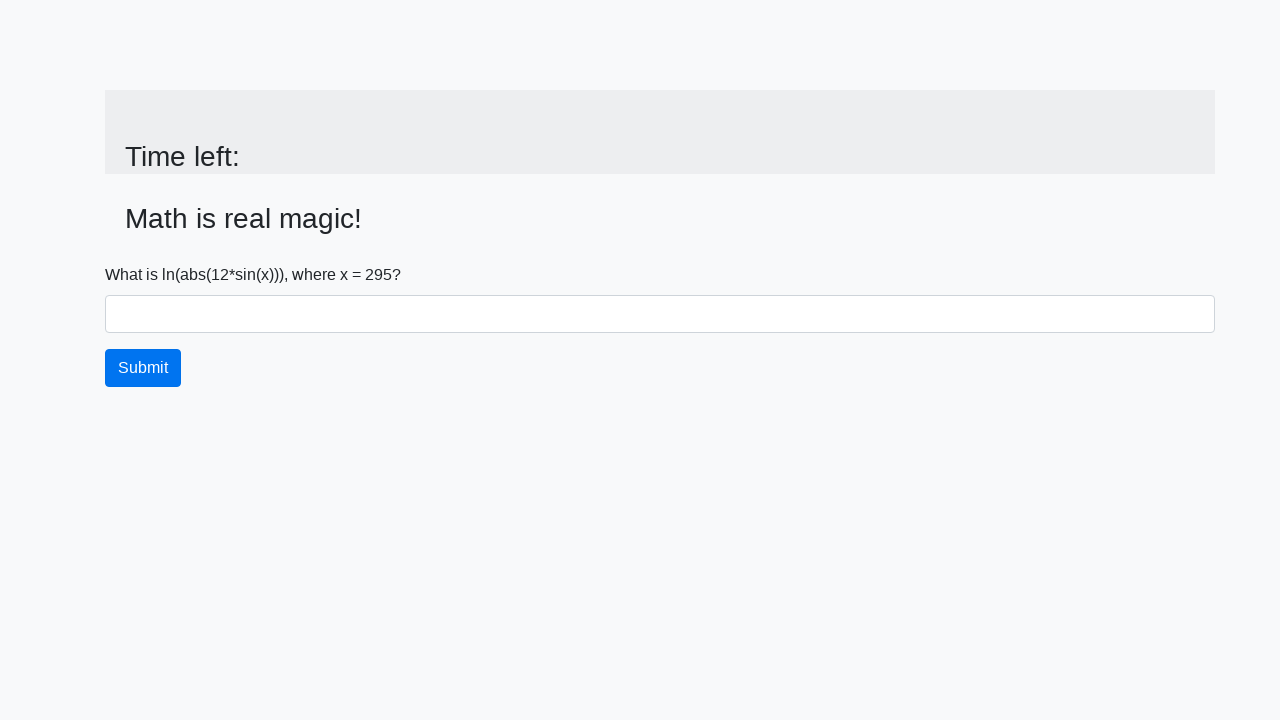

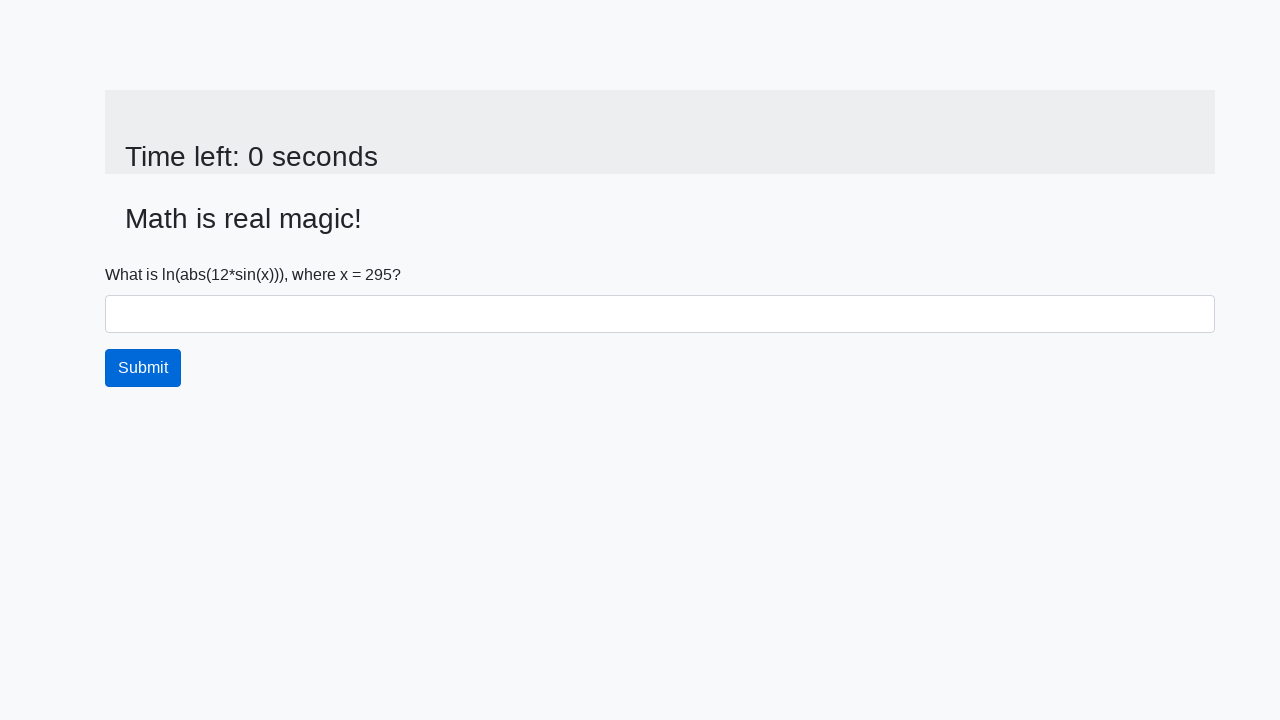